Tests double-click functionality by performing a double-click action on the double-click button

Starting URL: https://demoqa.com/buttons

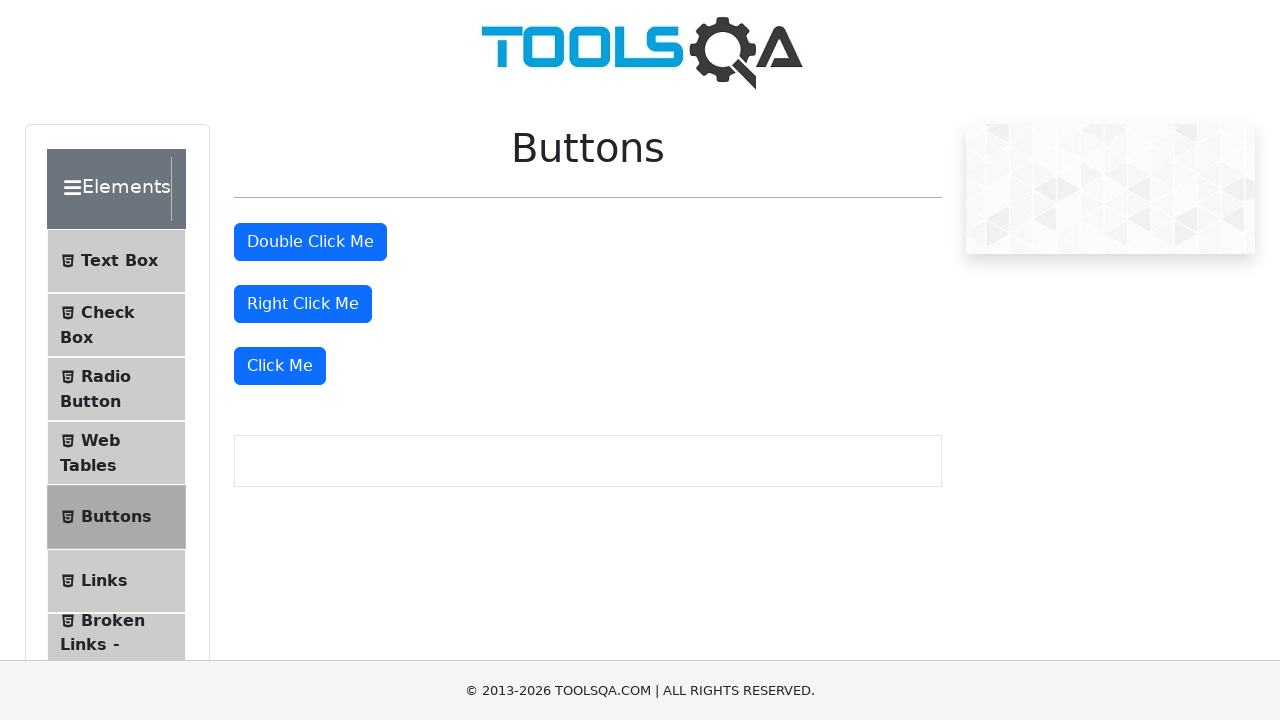

Double-clicked the double-click button at (310, 242) on xpath=//button[@id='doubleClickBtn']
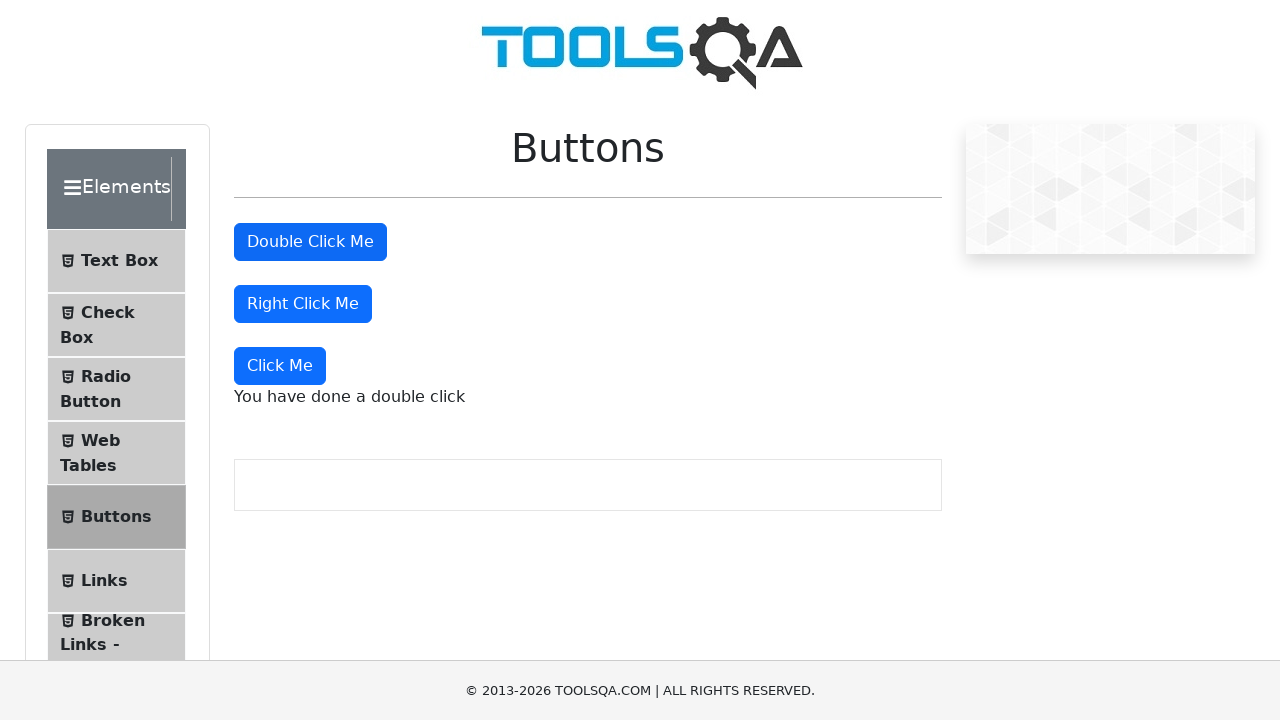

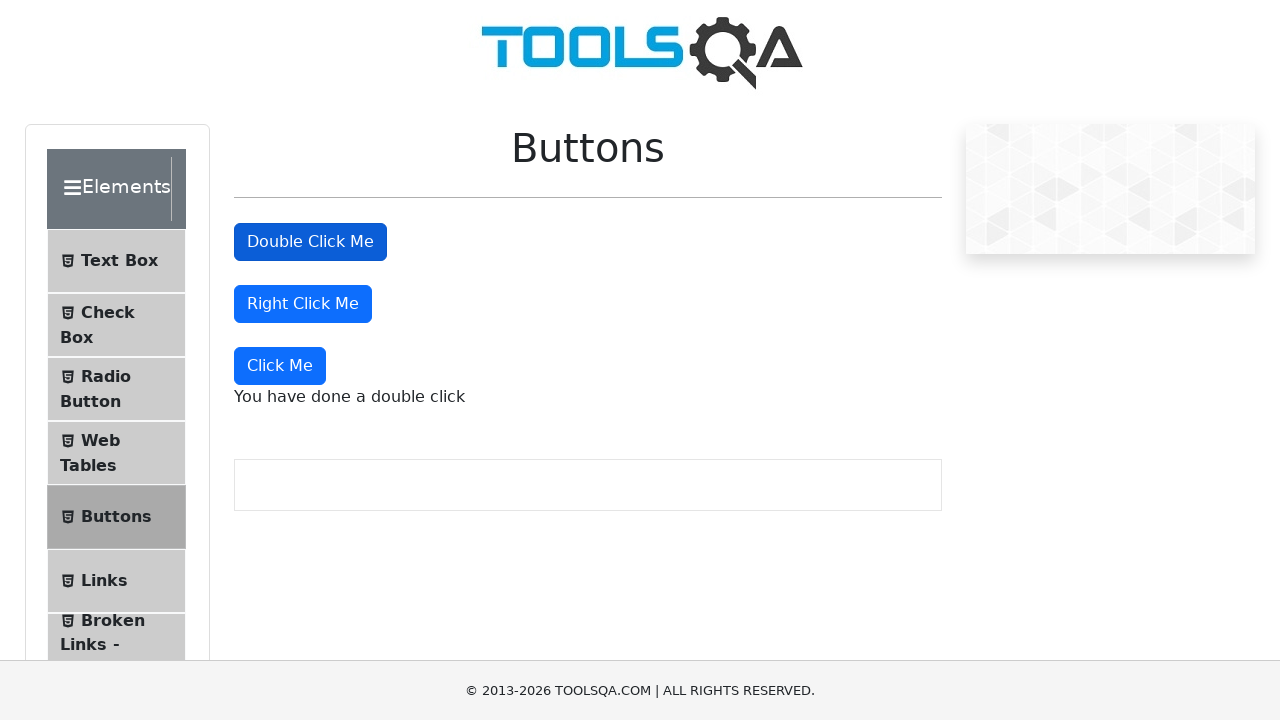